Tests that entered text is trimmed when saving edits.

Starting URL: https://demo.playwright.dev/todomvc

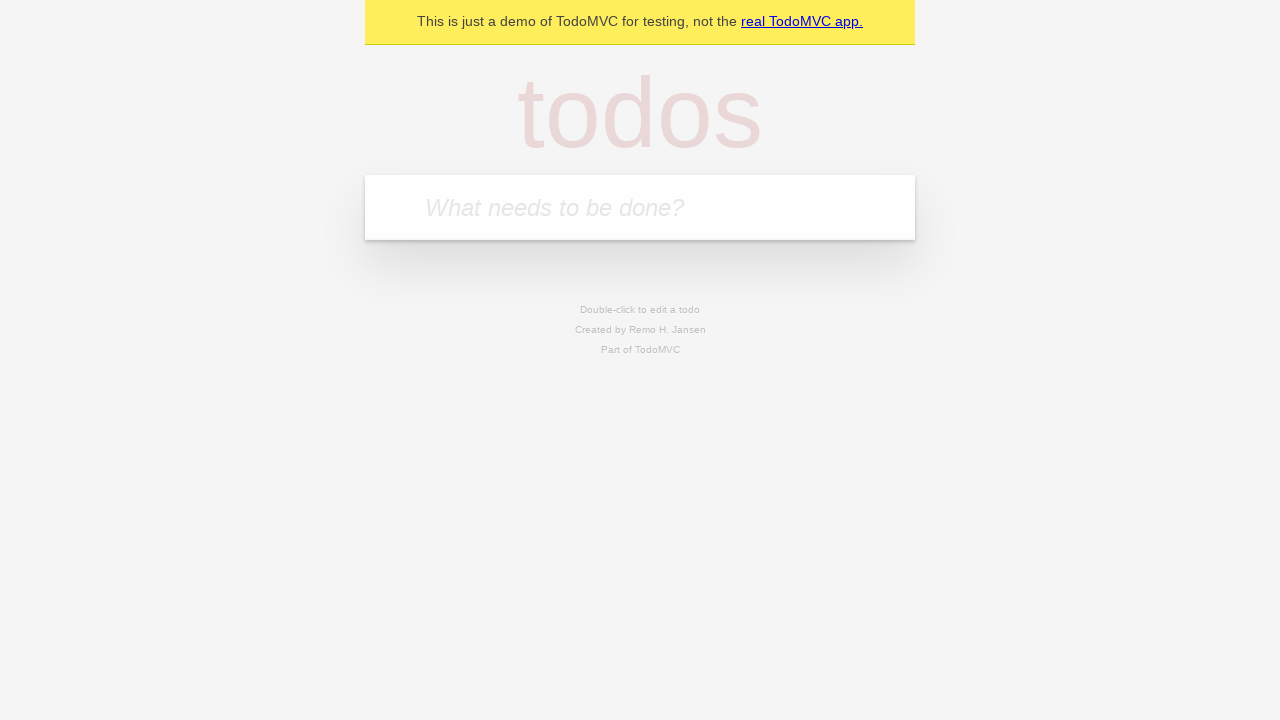

Filled first todo input with 'buy some cheese' on internal:attr=[placeholder="What needs to be done?"i]
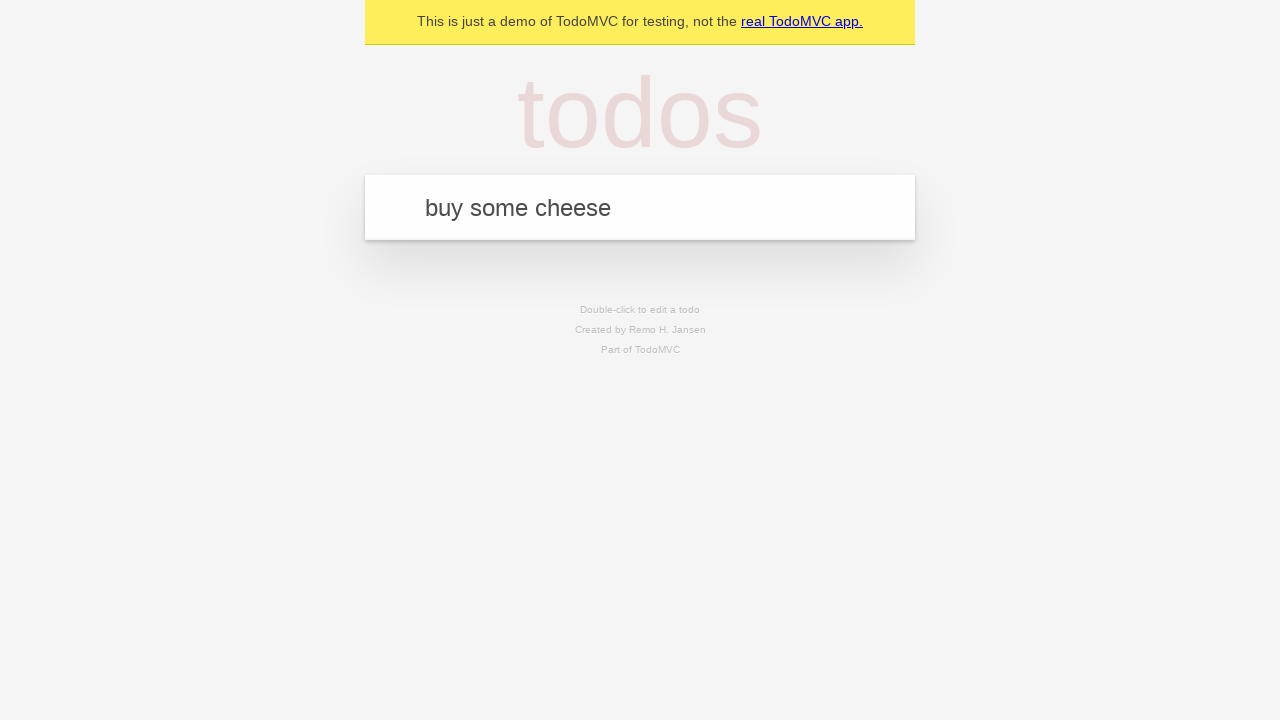

Pressed Enter to create first todo on internal:attr=[placeholder="What needs to be done?"i]
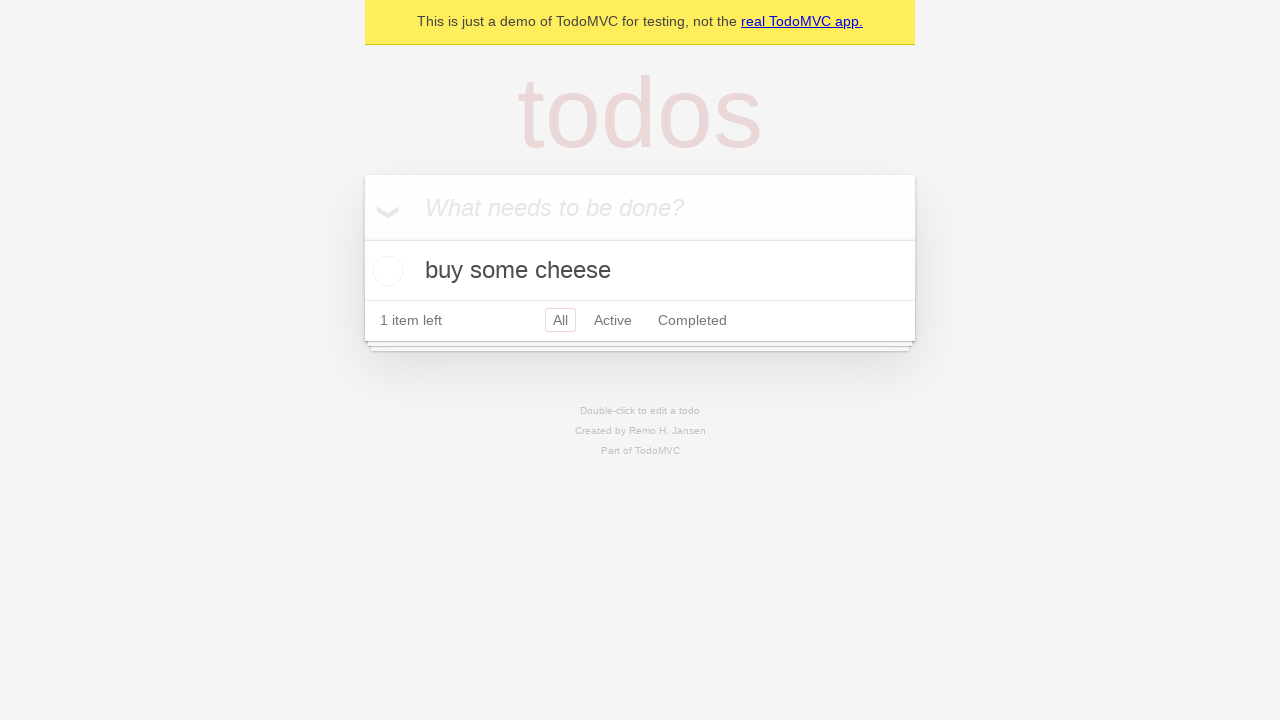

Filled second todo input with 'feed the cat' on internal:attr=[placeholder="What needs to be done?"i]
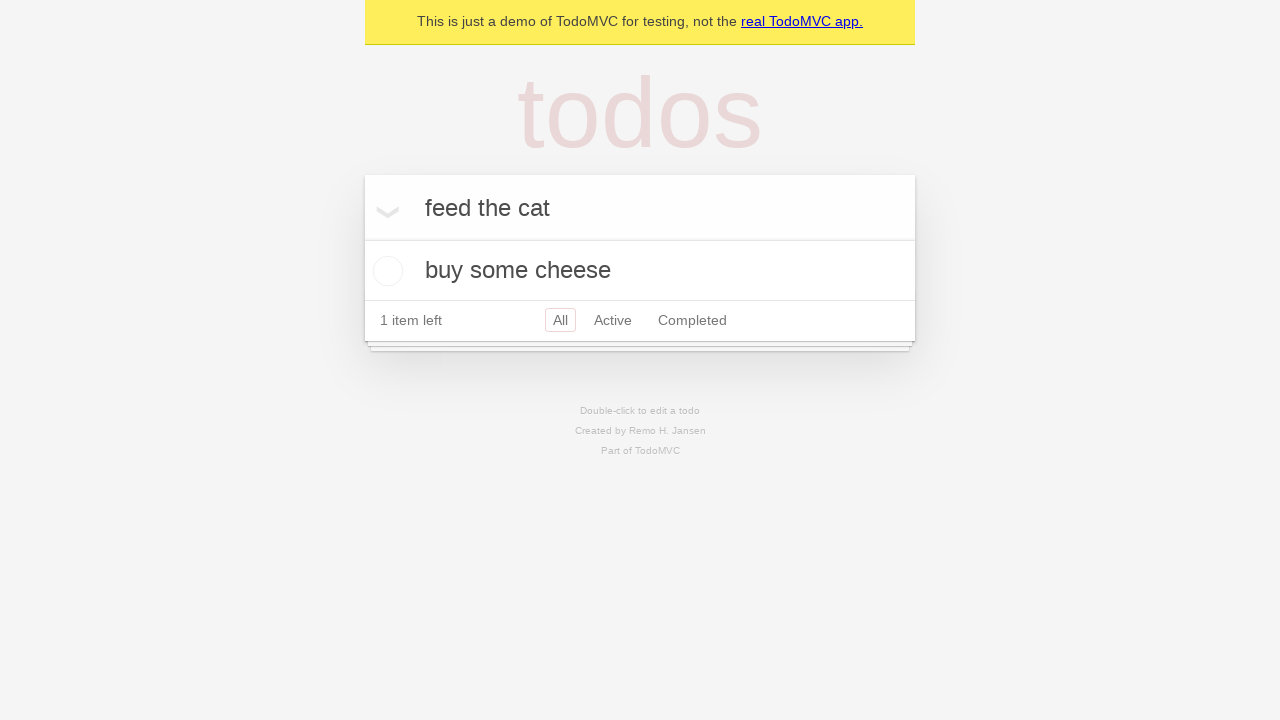

Pressed Enter to create second todo on internal:attr=[placeholder="What needs to be done?"i]
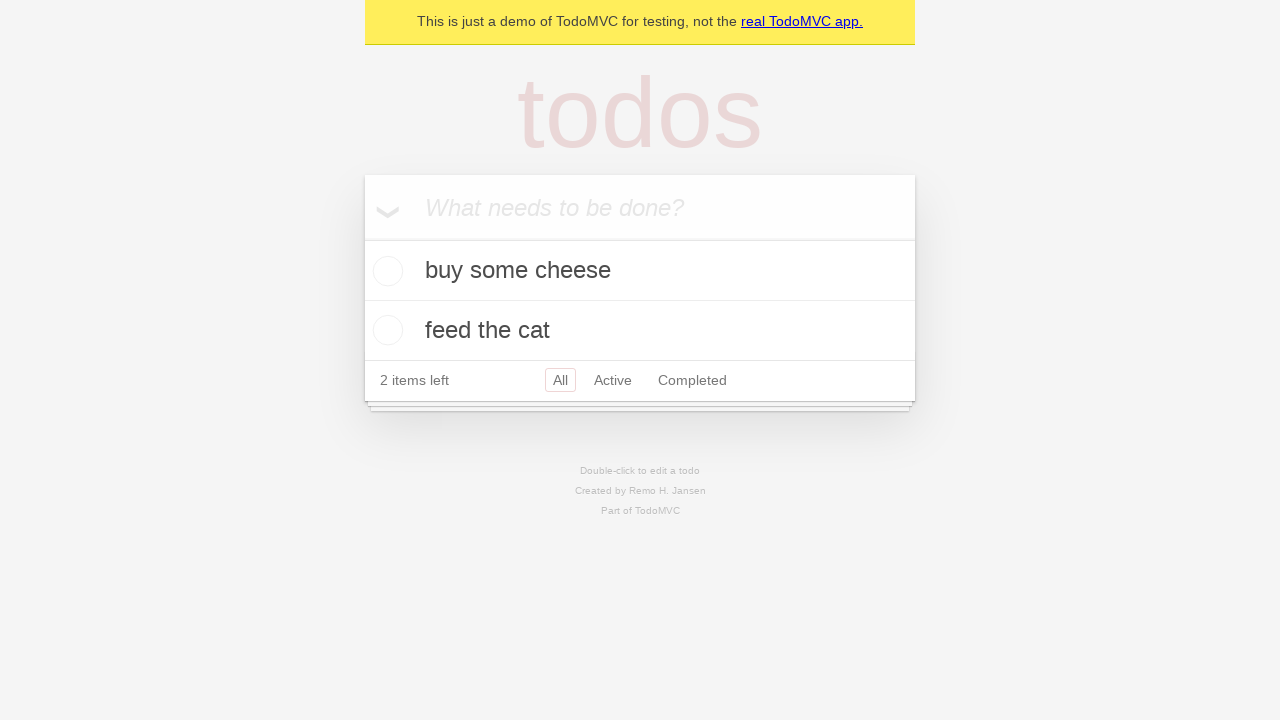

Filled third todo input with 'book a doctors appointment' on internal:attr=[placeholder="What needs to be done?"i]
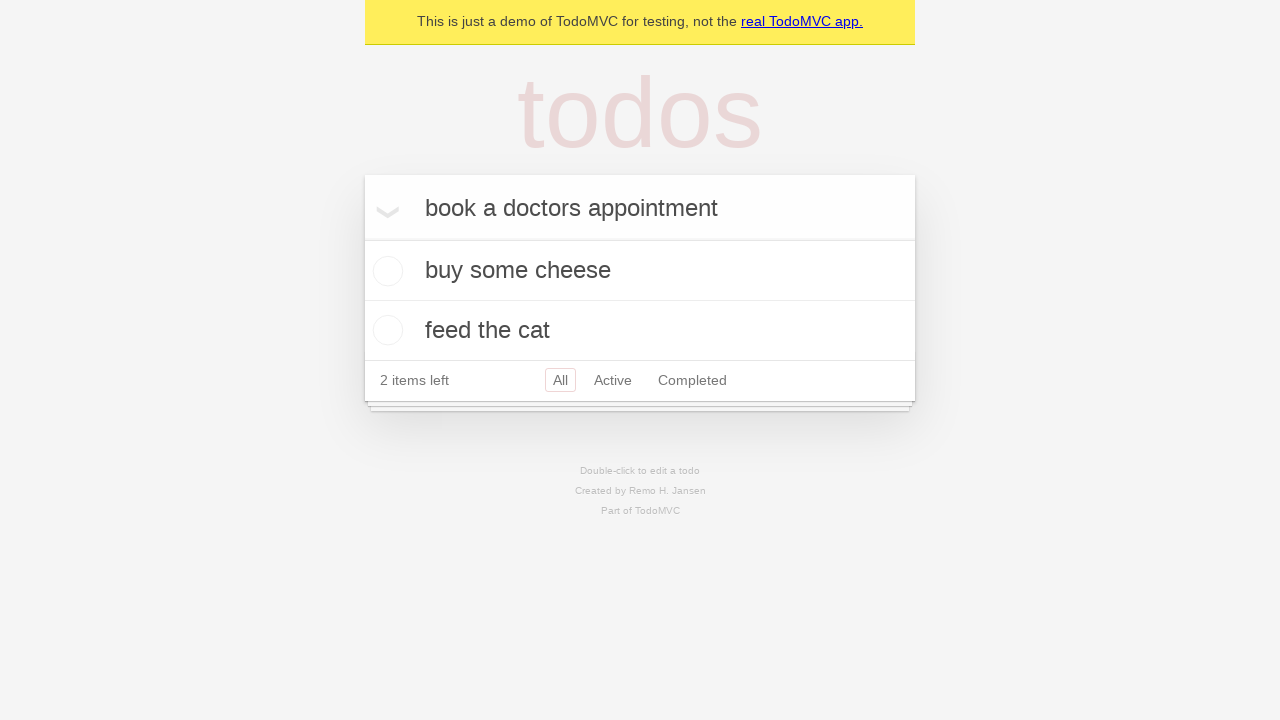

Pressed Enter to create third todo on internal:attr=[placeholder="What needs to be done?"i]
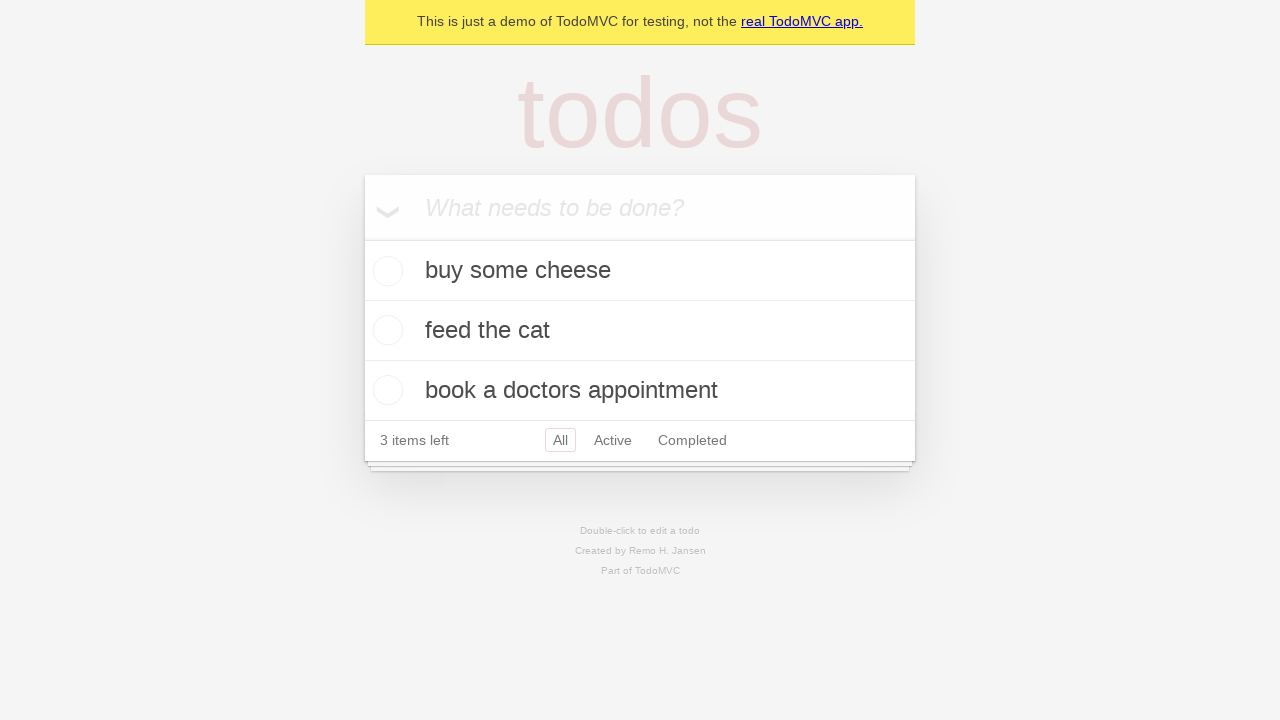

Double-clicked second todo item to enter edit mode at (640, 331) on internal:testid=[data-testid="todo-item"s] >> nth=1
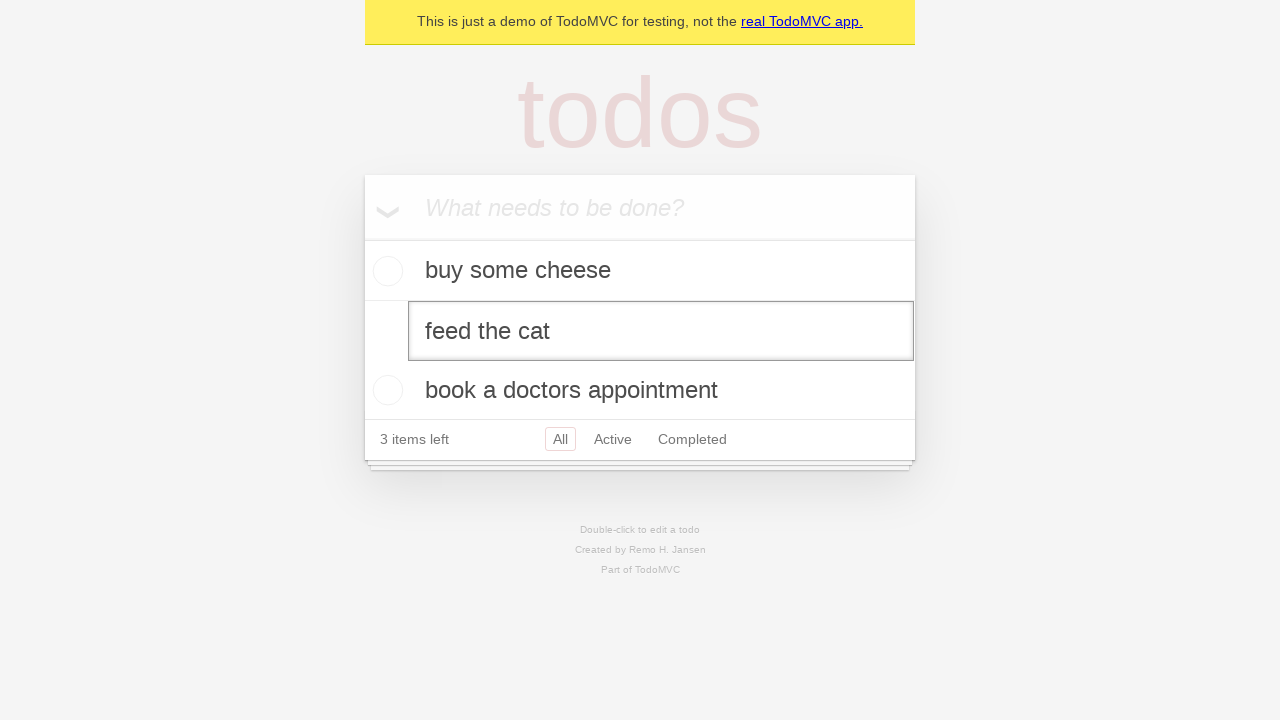

Filled edit input with '    buy some sausages    ' (with leading and trailing whitespace) on internal:testid=[data-testid="todo-item"s] >> nth=1 >> internal:role=textbox[nam
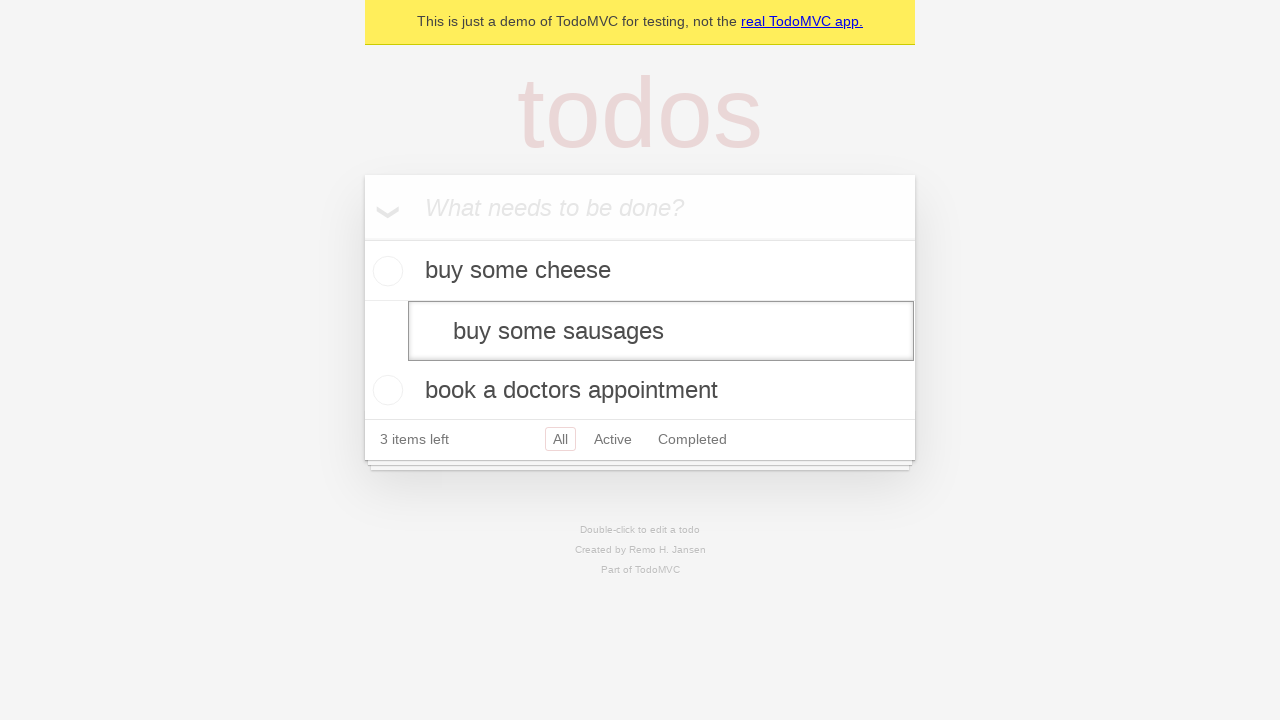

Pressed Enter to save edited todo on internal:testid=[data-testid="todo-item"s] >> nth=1 >> internal:role=textbox[nam
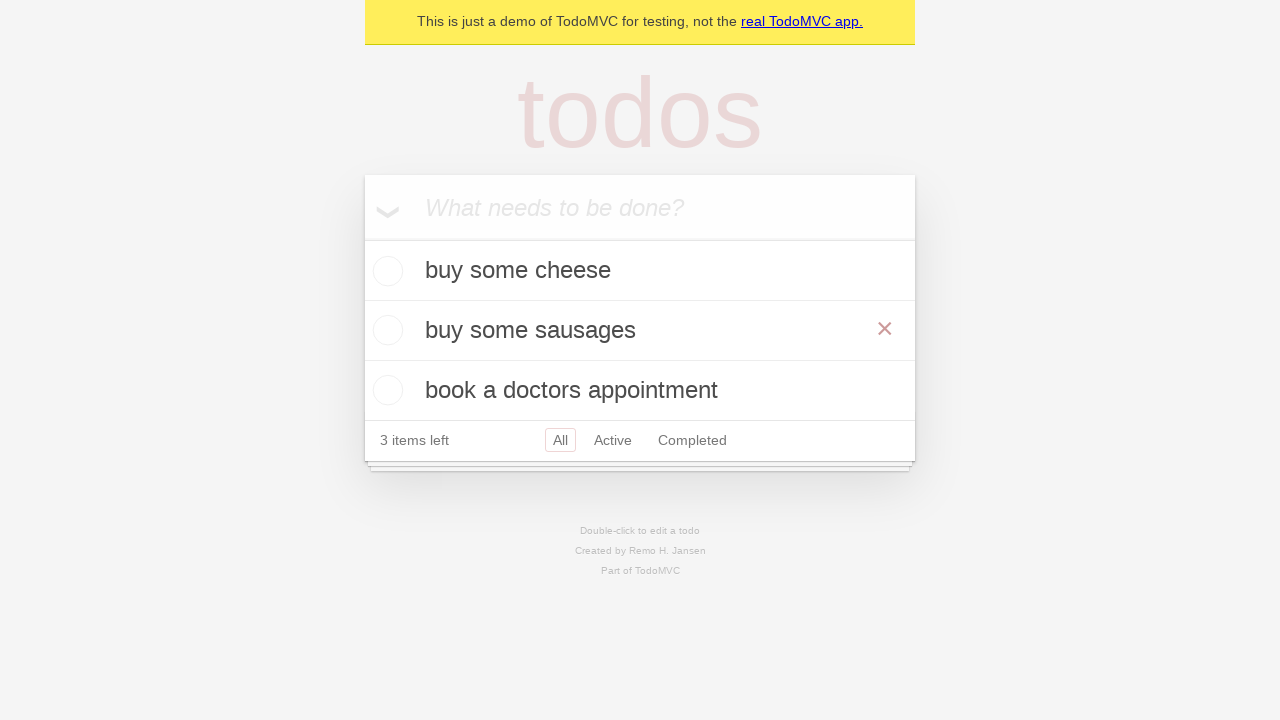

Waited for todo title to update after editing
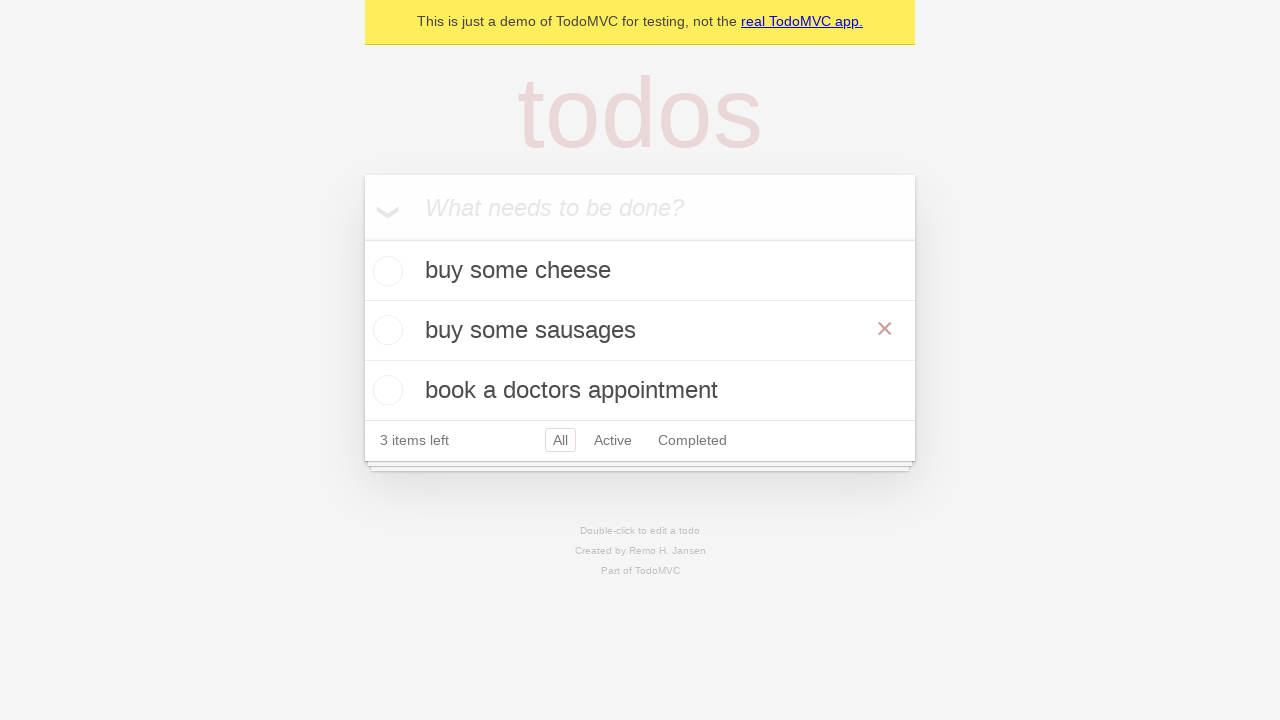

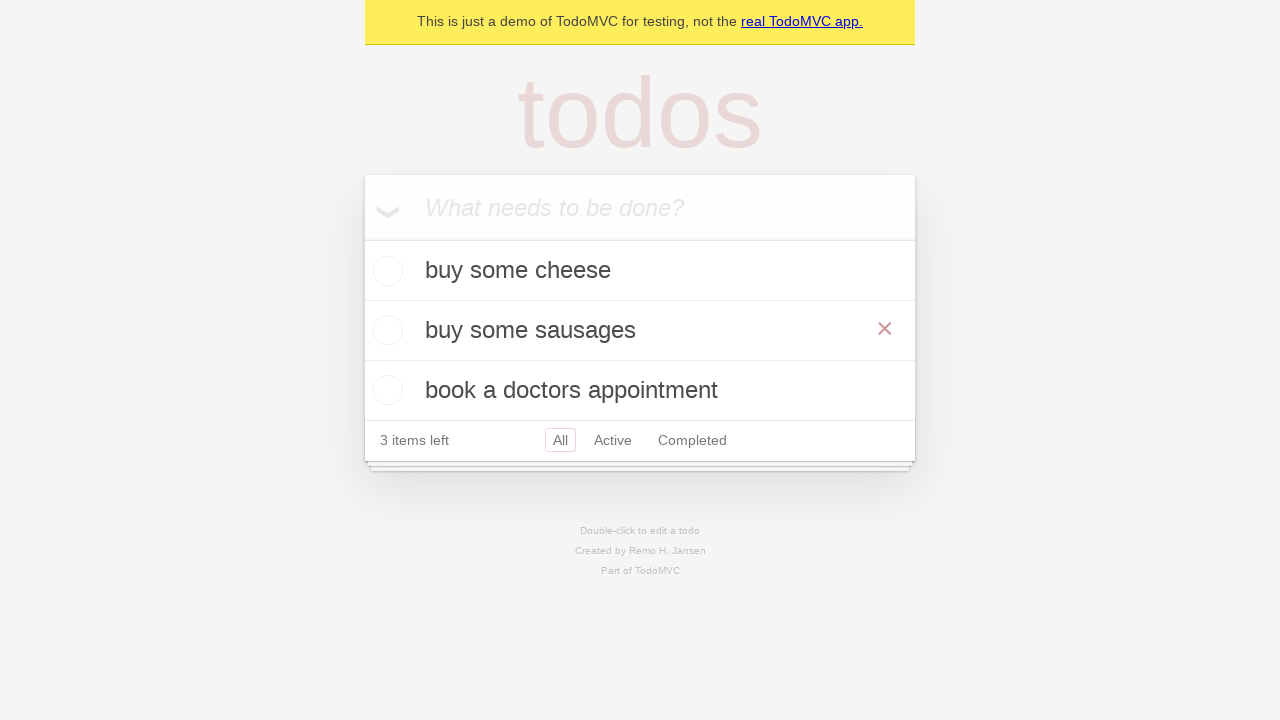